Tests a rating widget by hovering over and clicking a 5-star rating, then filling in a review description

Starting URL: https://demoapps.qspiders.com/ui/mouseHover/rating?sublist=2

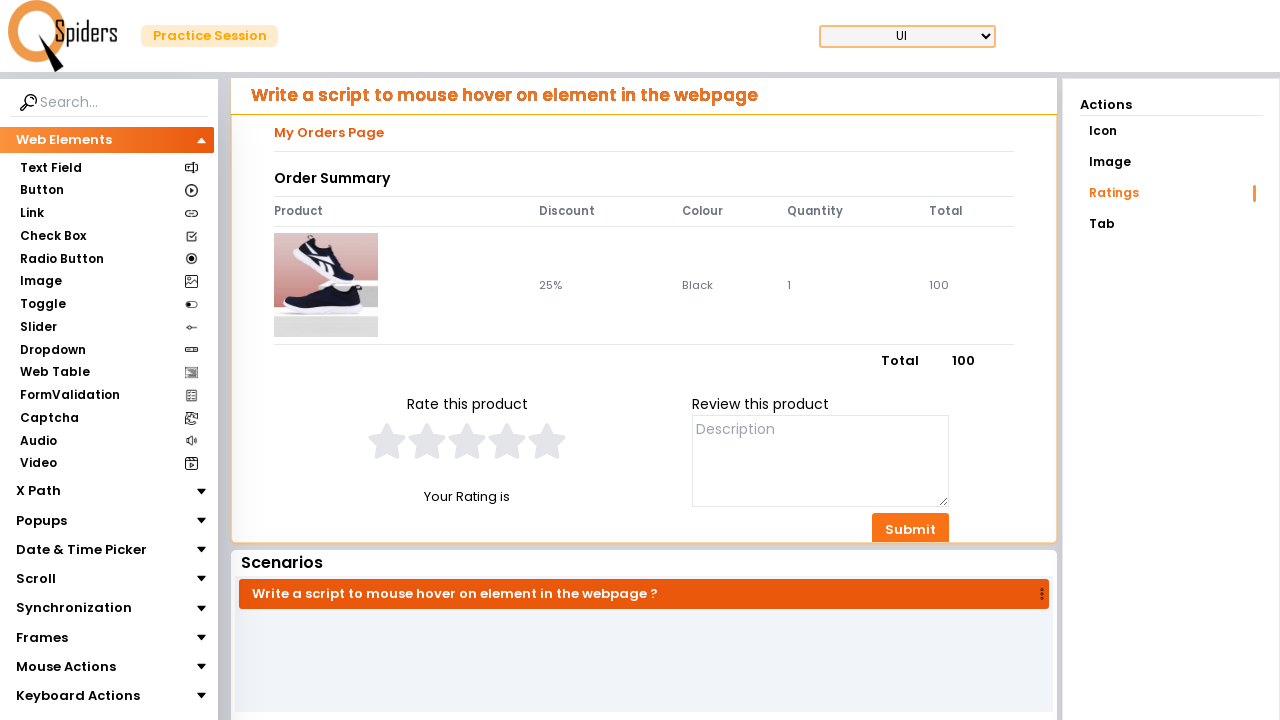

Hovered over 5-star rating element at (547, 441) on xpath=//input[@value='5']//parent::label
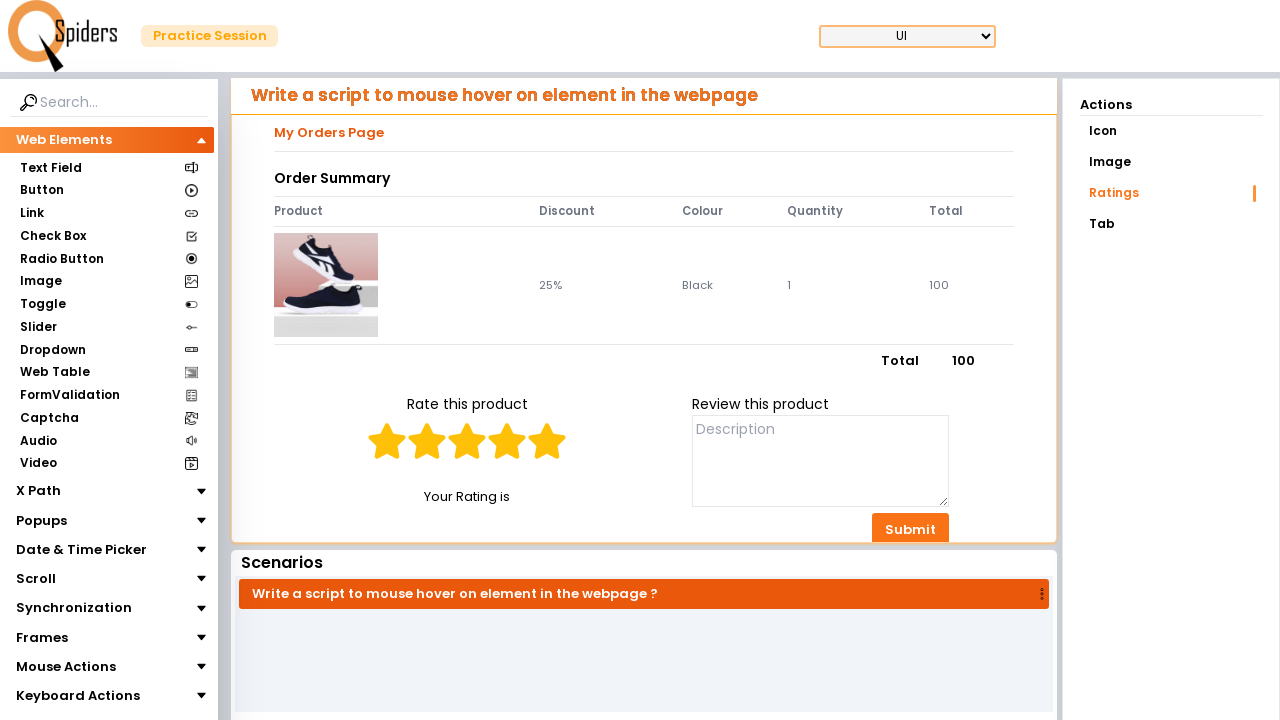

Clicked 5-star rating at (547, 441) on xpath=//input[@value='5']//parent::label
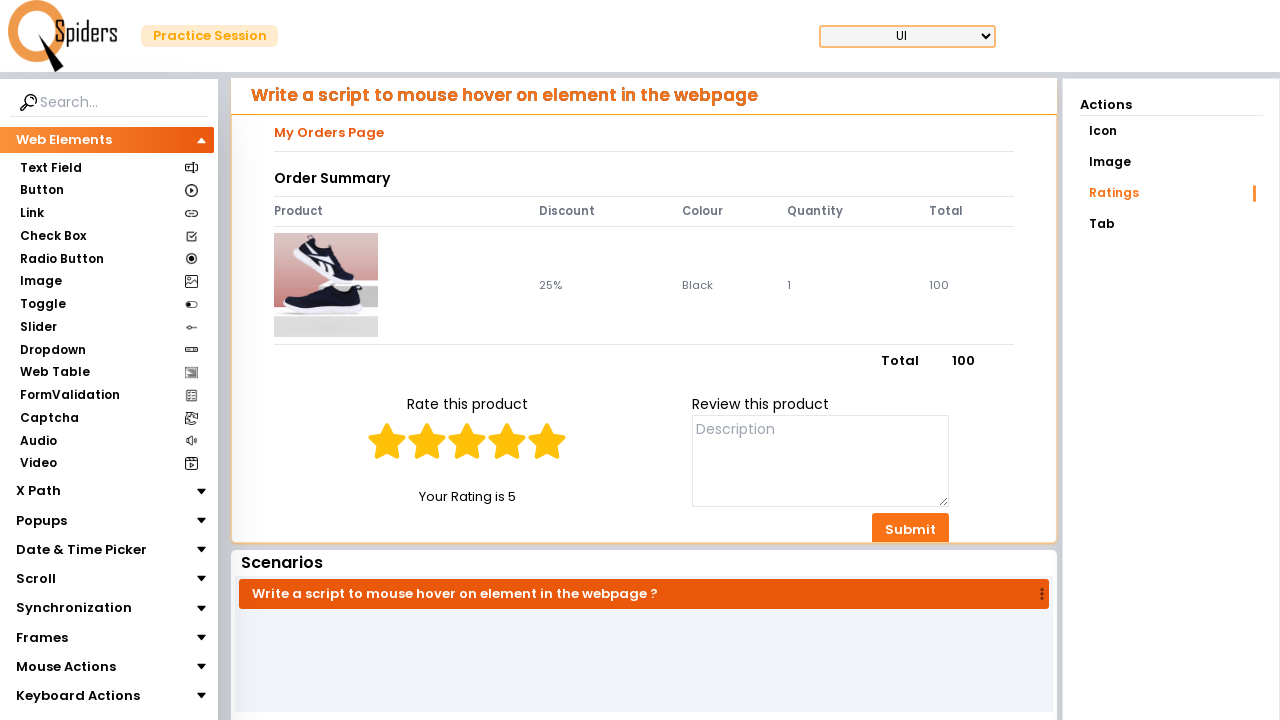

Filled review description with 'Testing automation' on //textarea[@placeholder='Description']
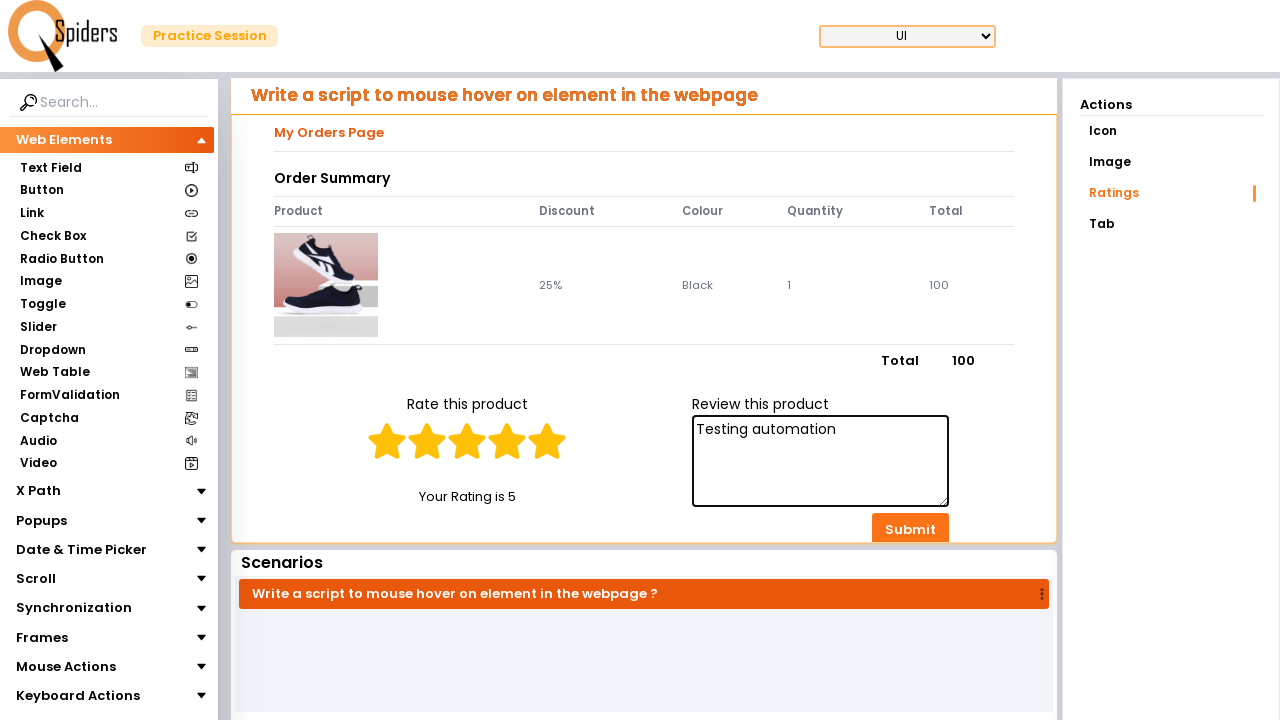

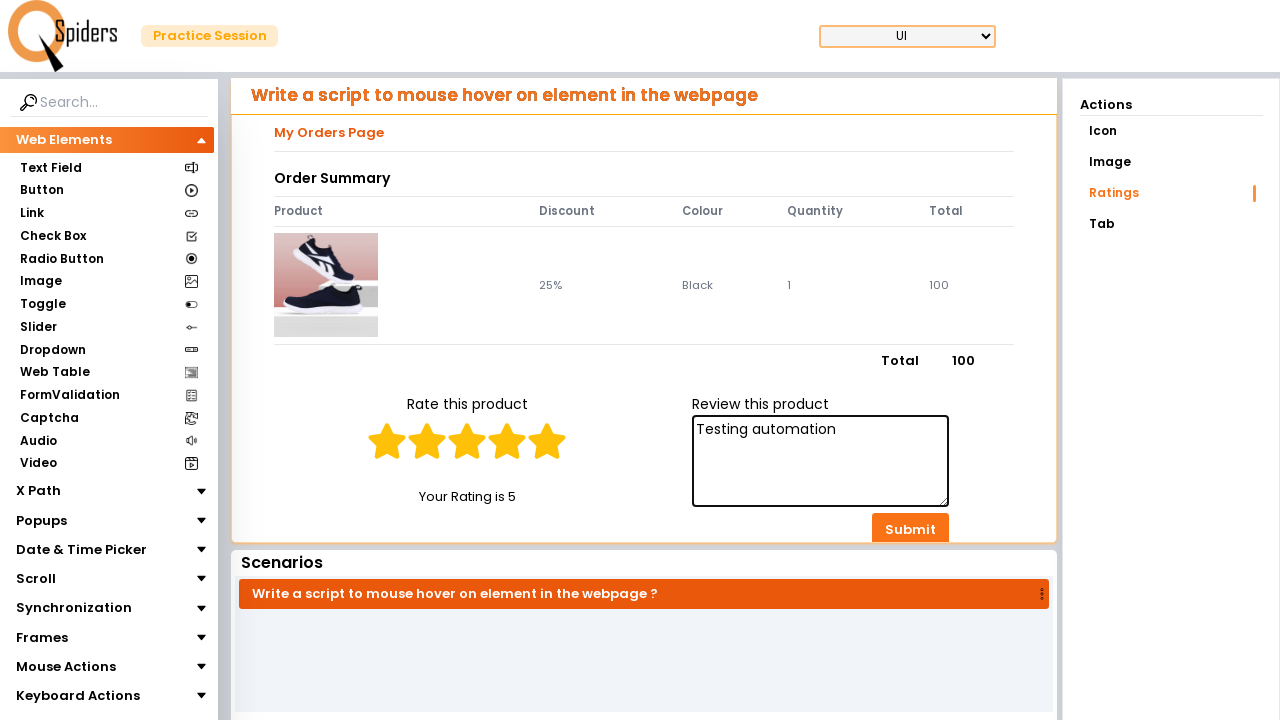